Tests an e-commerce cart functionality by adding multiple products with different quantities, applying a promo code, and proceeding to checkout

Starting URL: https://rahulshettyacademy.com/seleniumPractise/#/

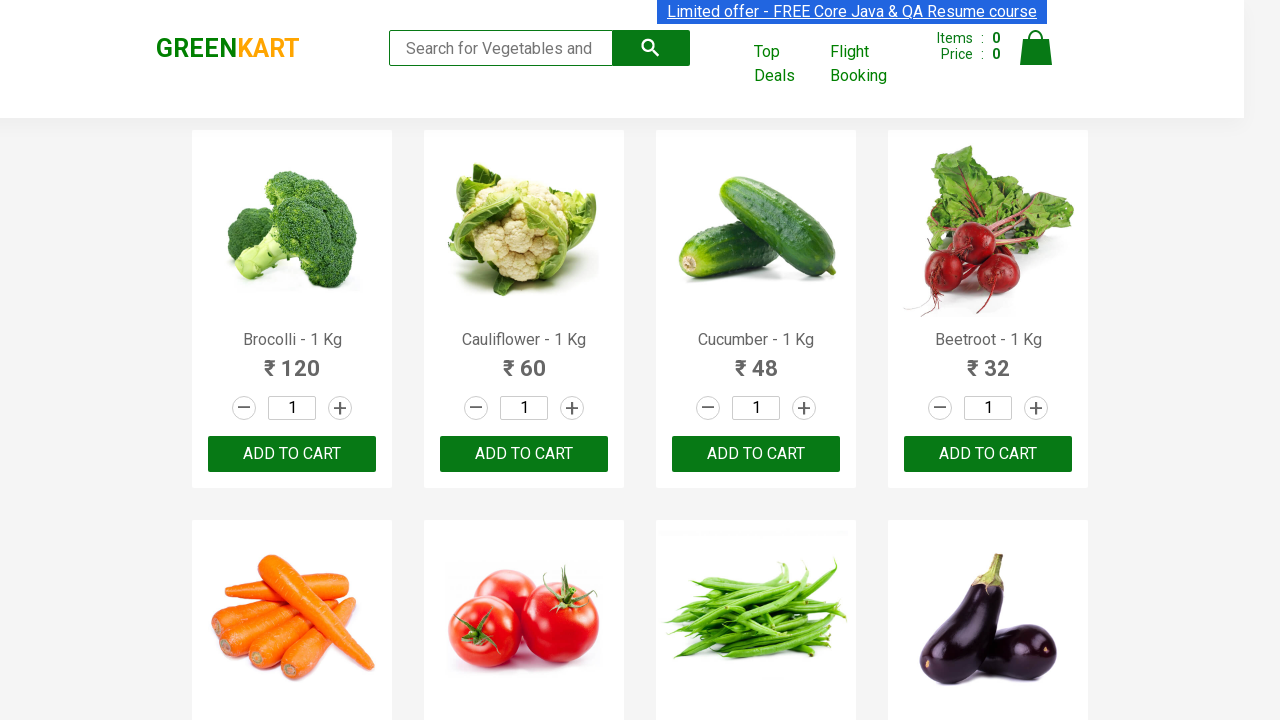

Set viewport size to 1382x744
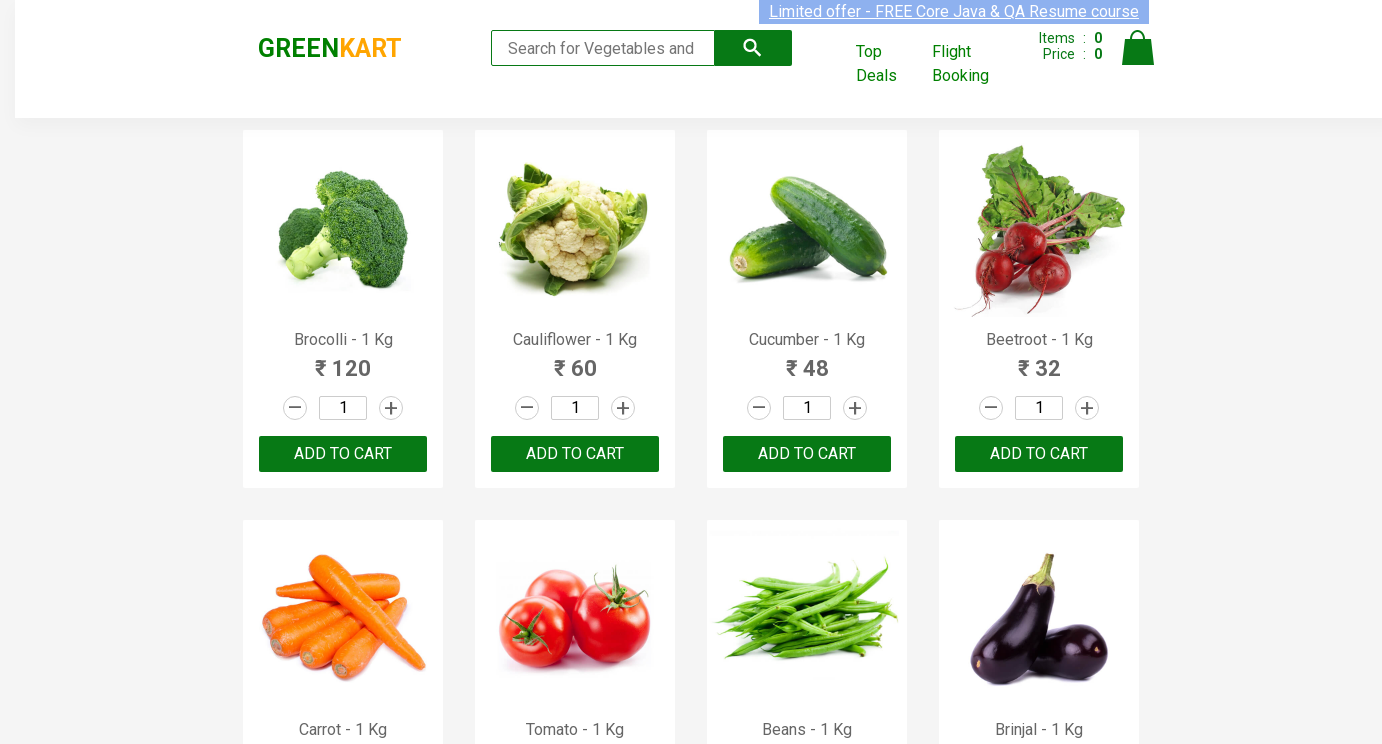

Clicked quantity field for first product at (575, 408) on .product:nth-child(2) .quantity
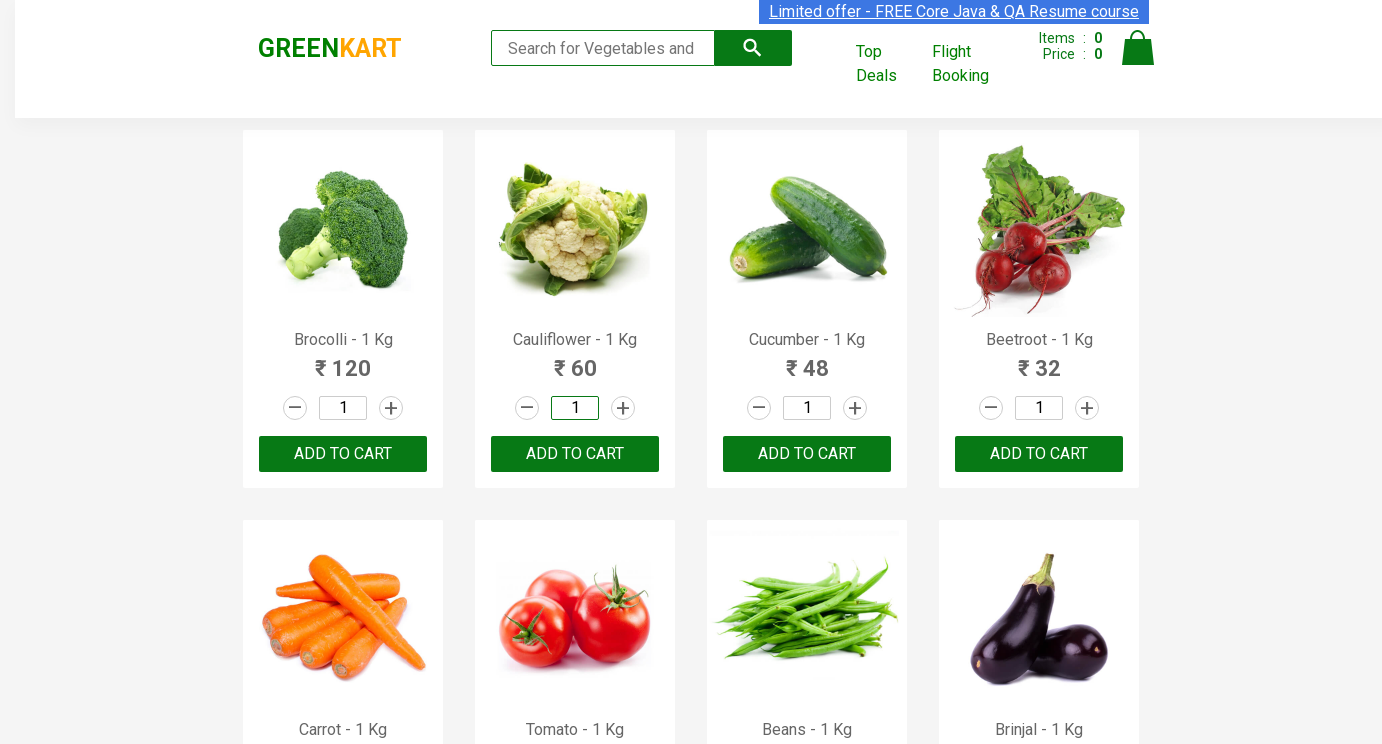

Set quantity to 2 for first product on .product:nth-child(2) .quantity
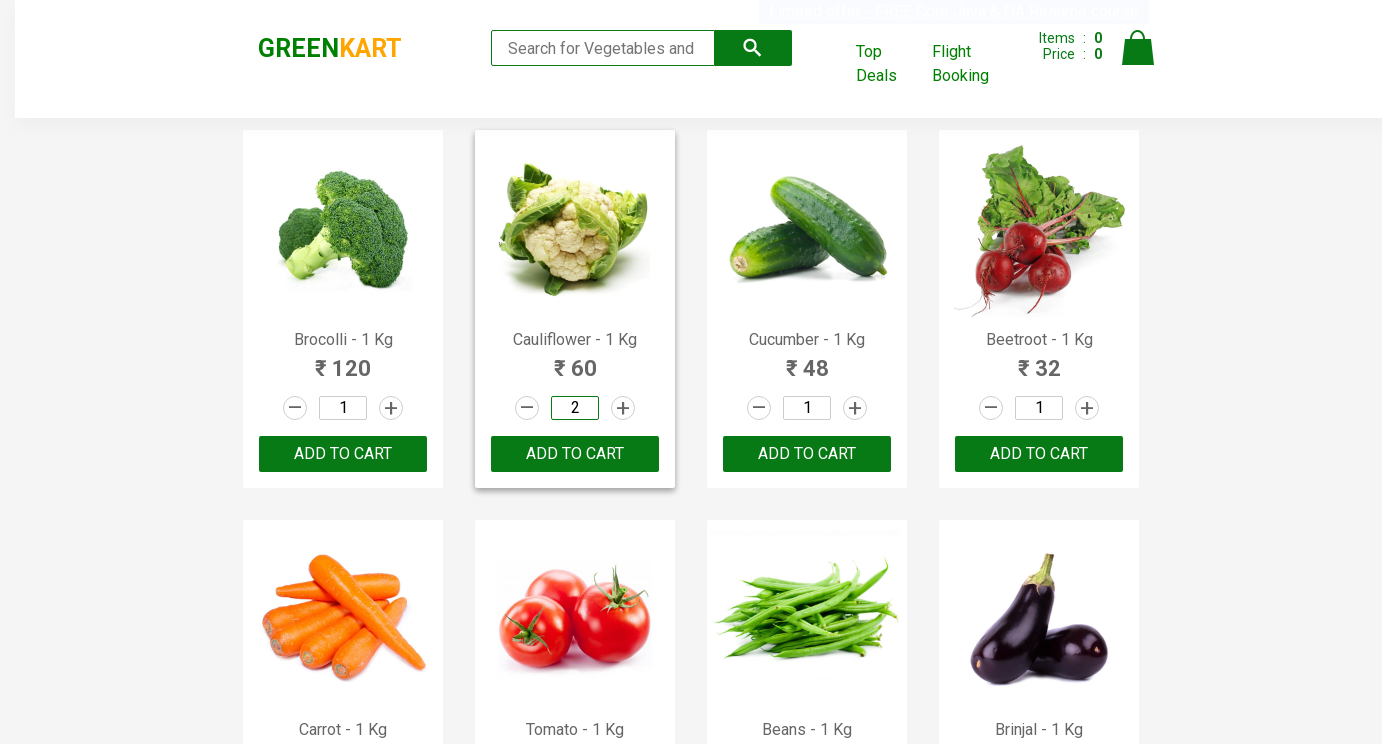

Clicked add to cart button for first product at (575, 454) on .product:nth-child(2) button
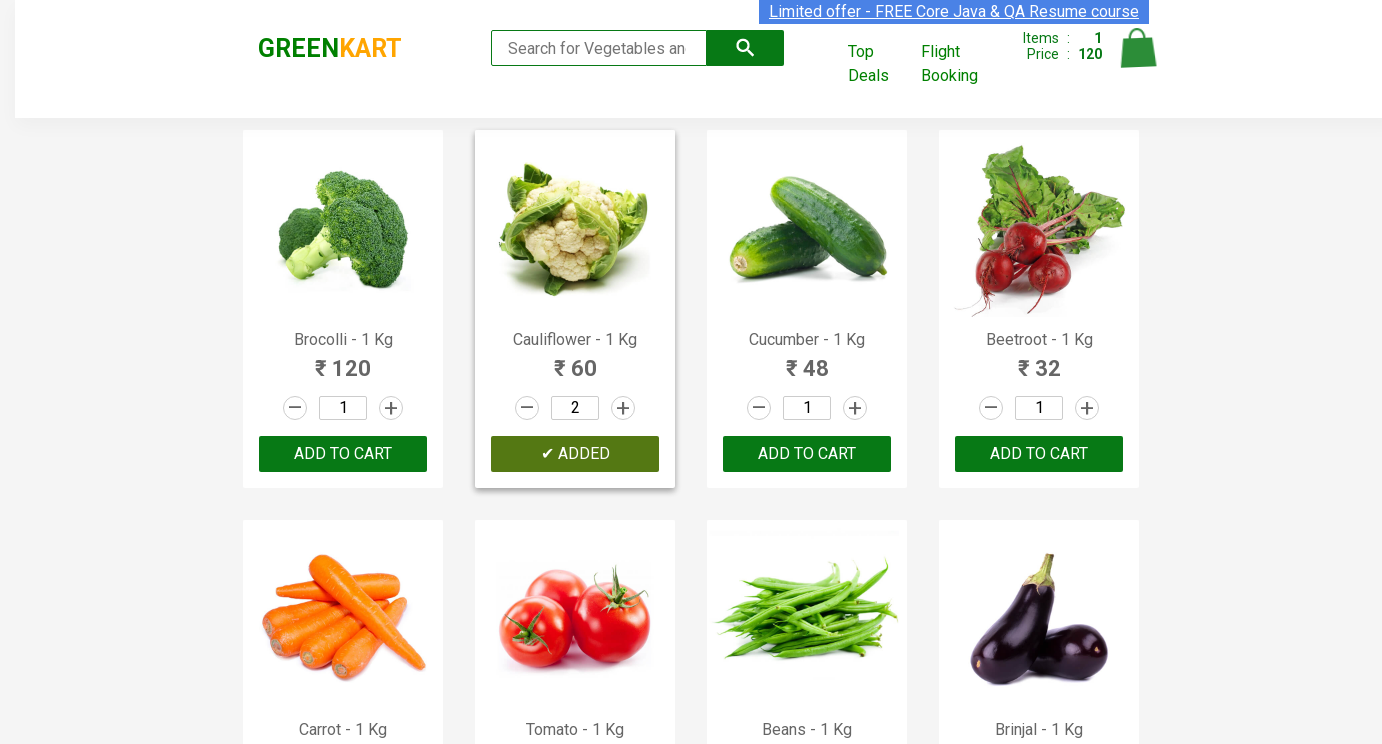

Clicked quantity field for second product at (807, 408) on .product:nth-child(3) .quantity
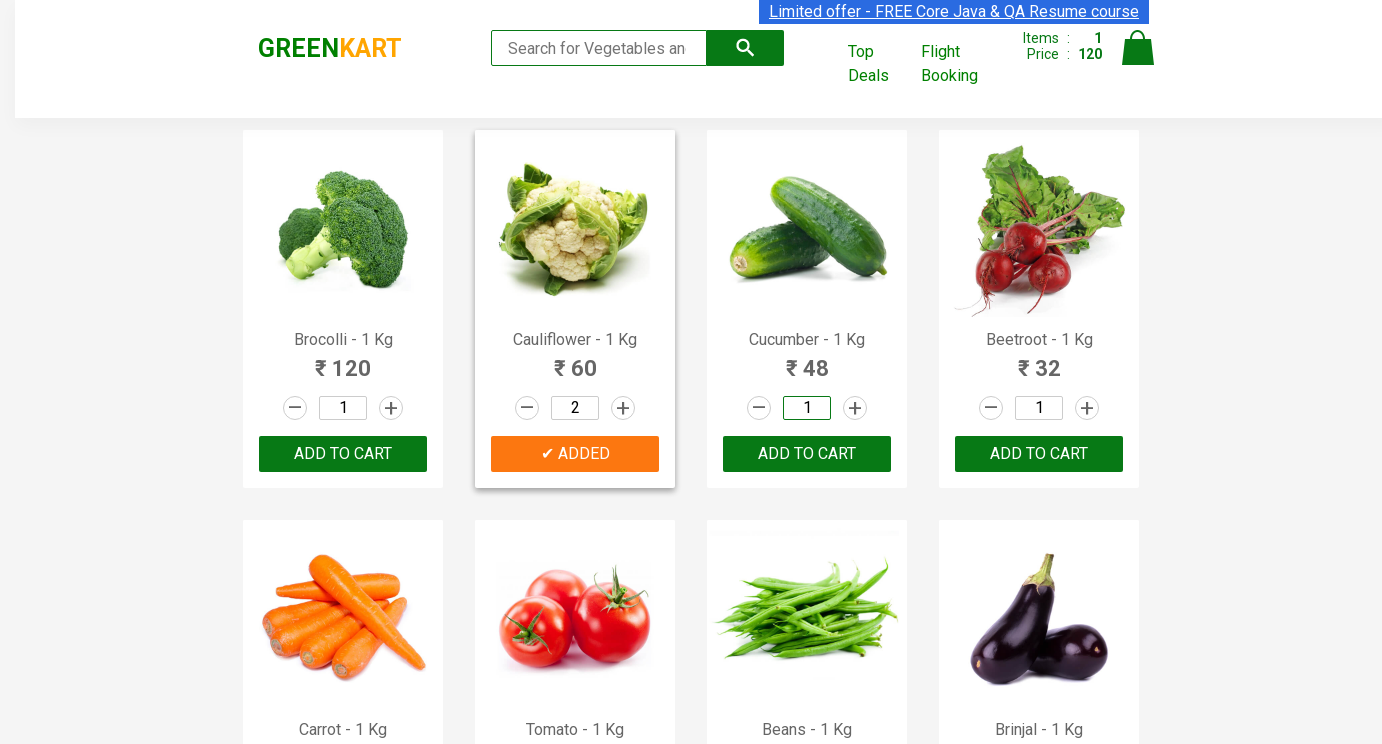

Set quantity to 3 for second product on .product:nth-child(3) .quantity
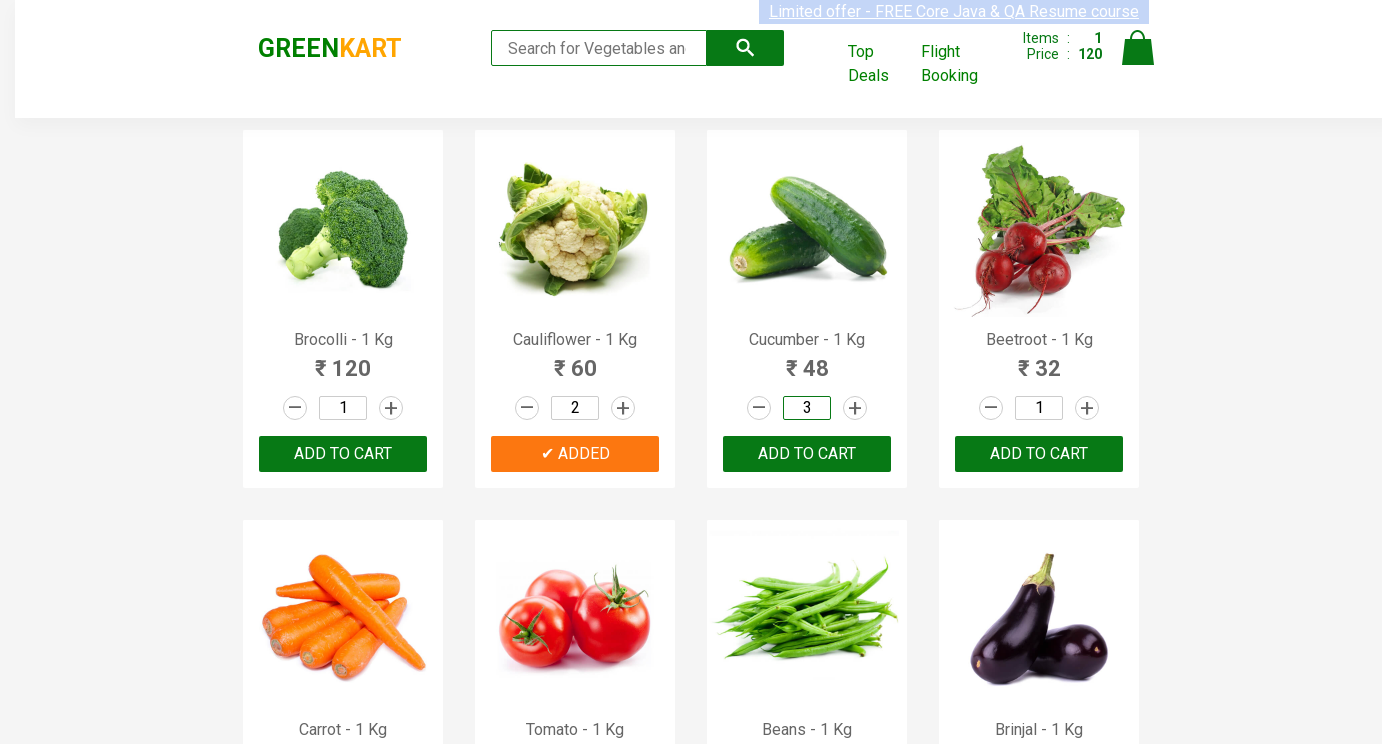

Clicked add to cart button for second product at (807, 454) on .product:nth-child(3) button
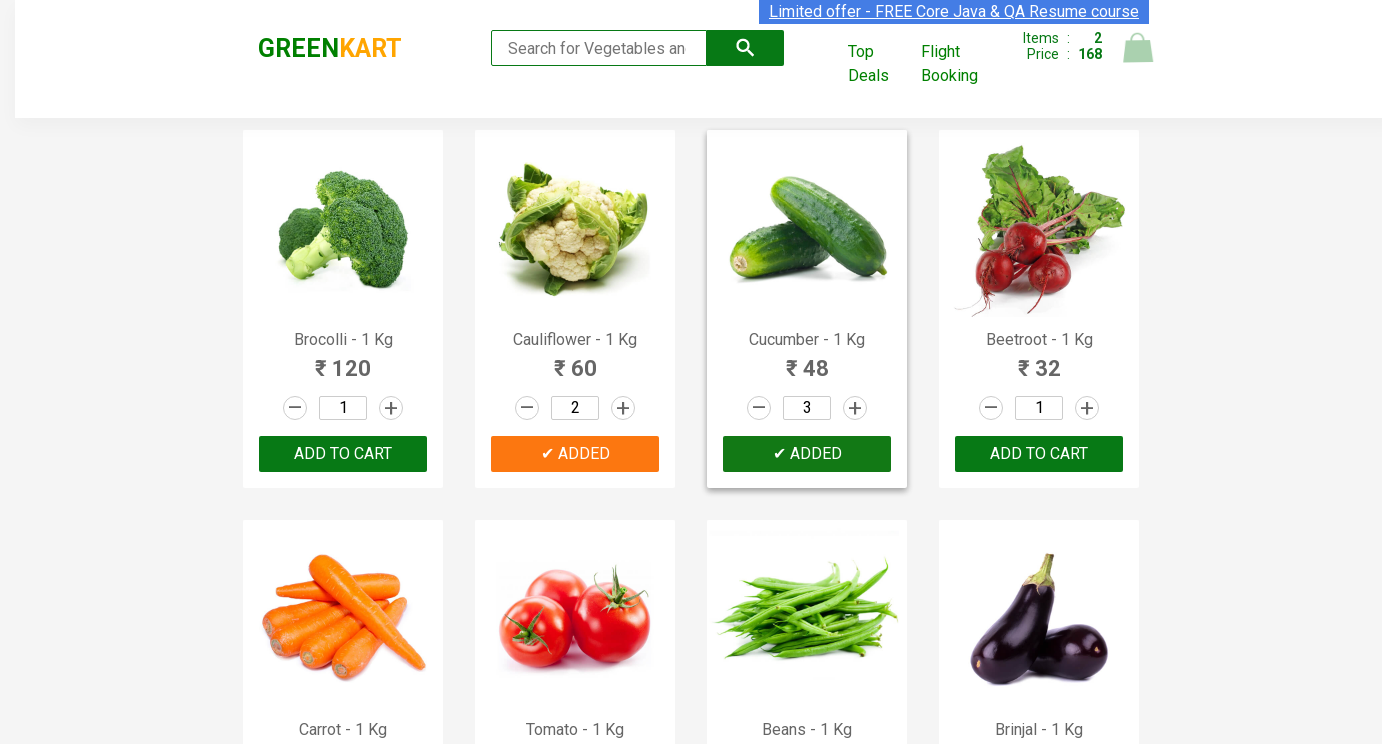

Clicked quantity field for third product at (807, 372) on .product:nth-child(15) .quantity
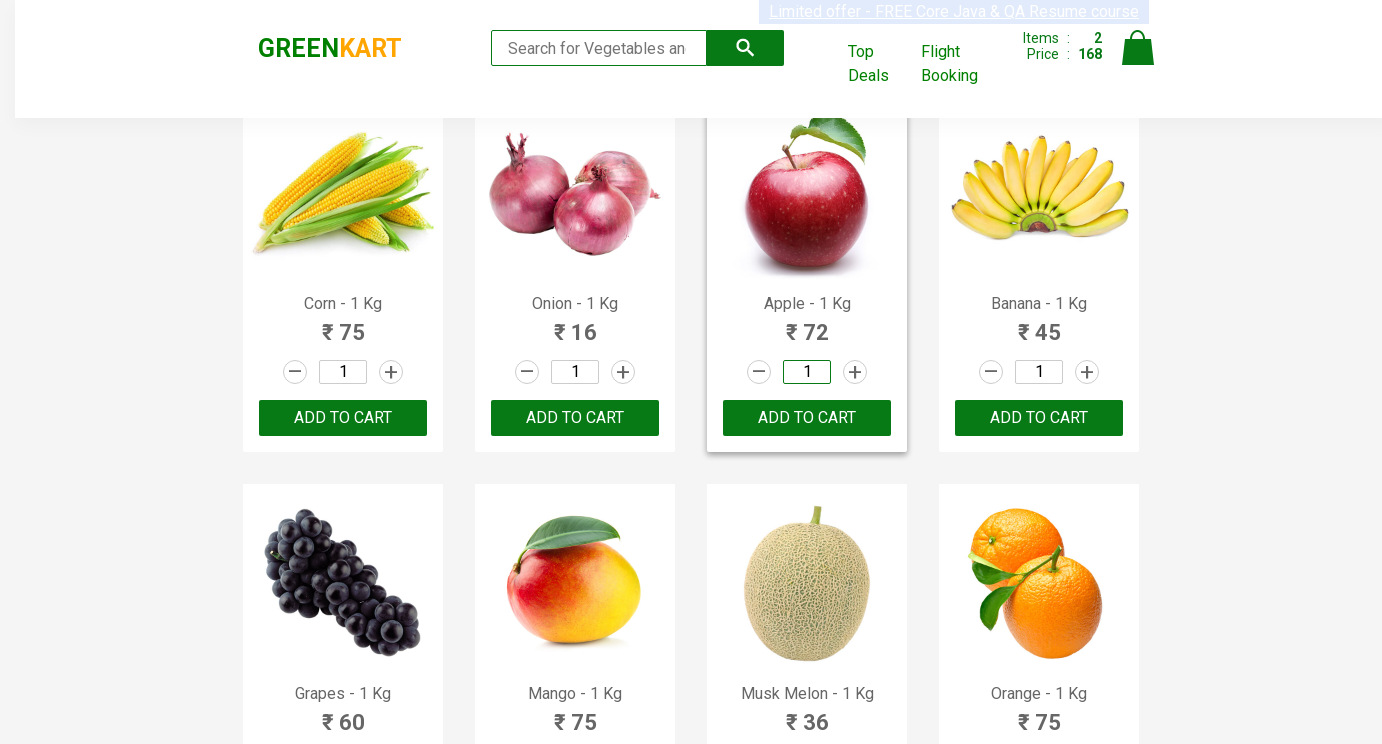

Set quantity to 5 for third product on .product:nth-child(15) .quantity
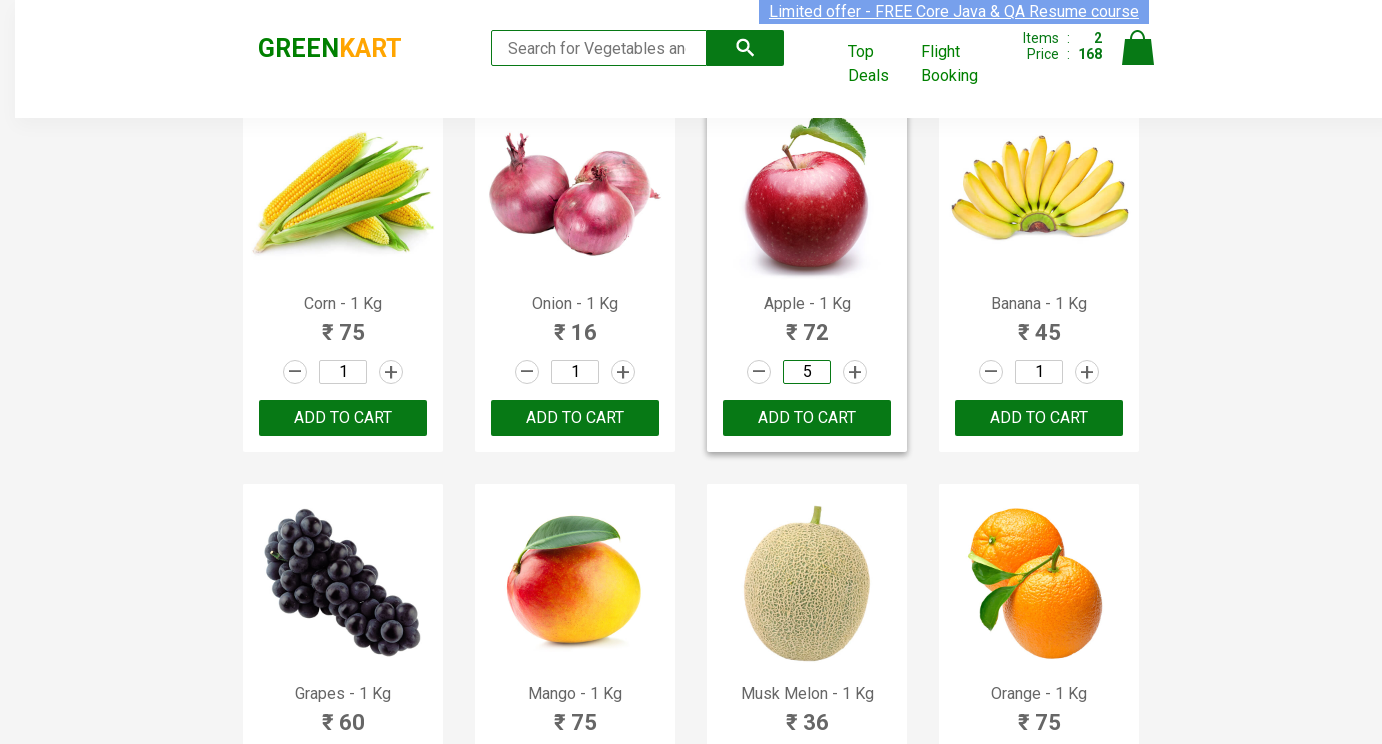

Clicked add to cart button for third product at (807, 418) on .product:nth-child(15) button
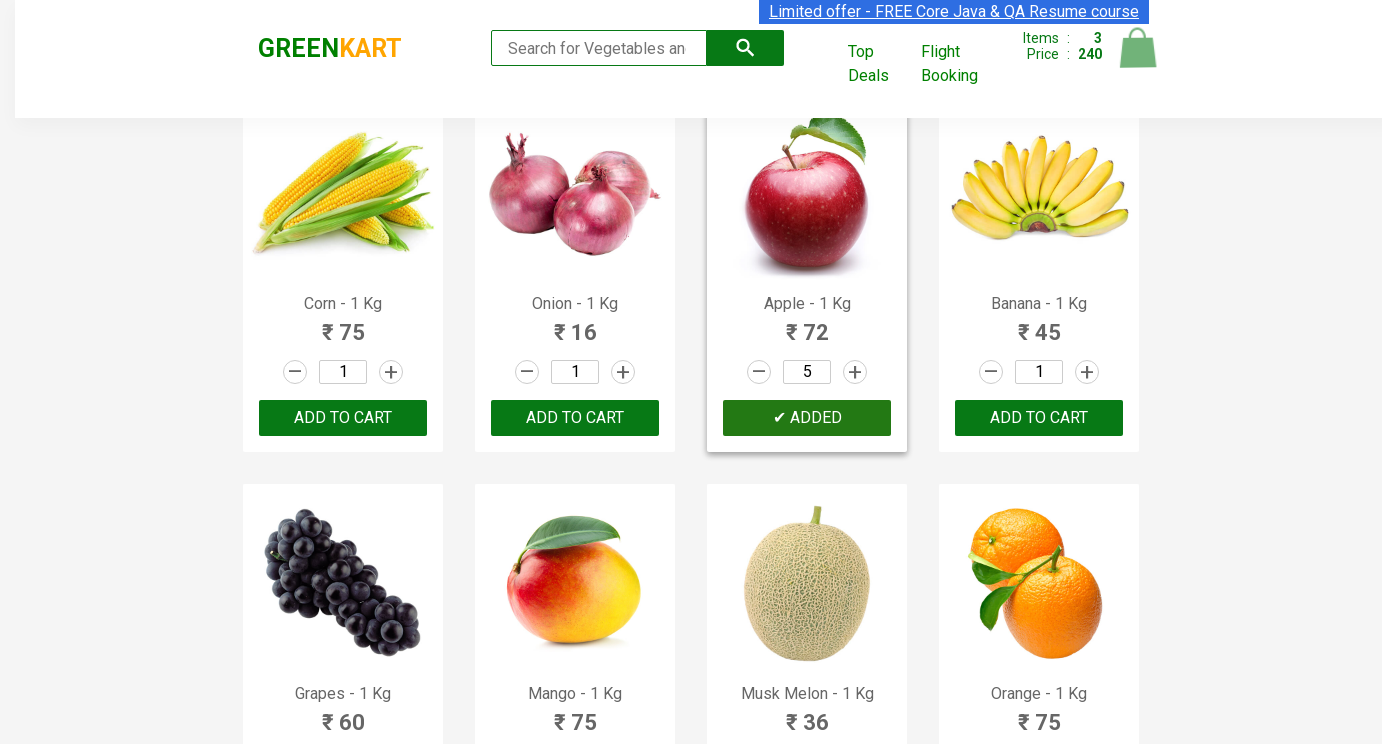

Clicked cart icon to open shopping cart at (1138, 48) on .cart-icon > img
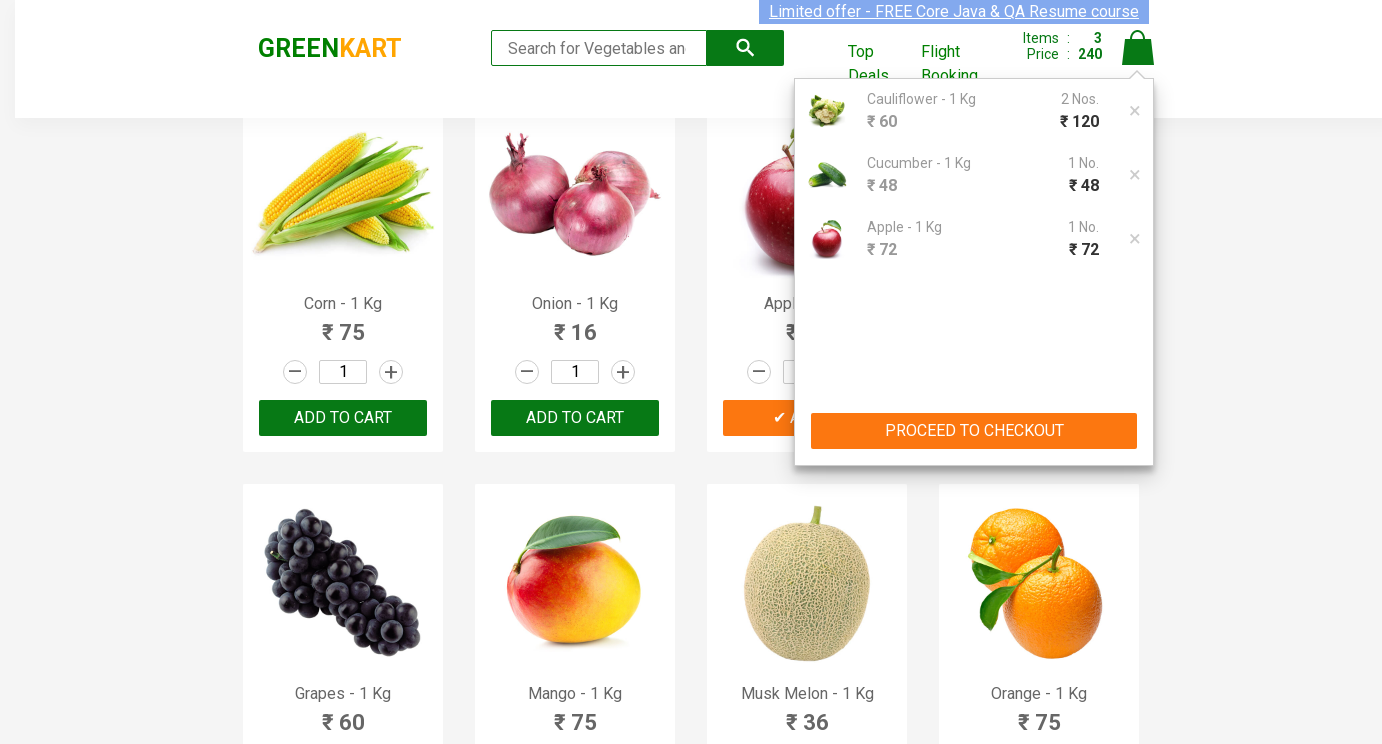

Clicked proceed to checkout button at (974, 431) on .action-block:nth-child(2) > button
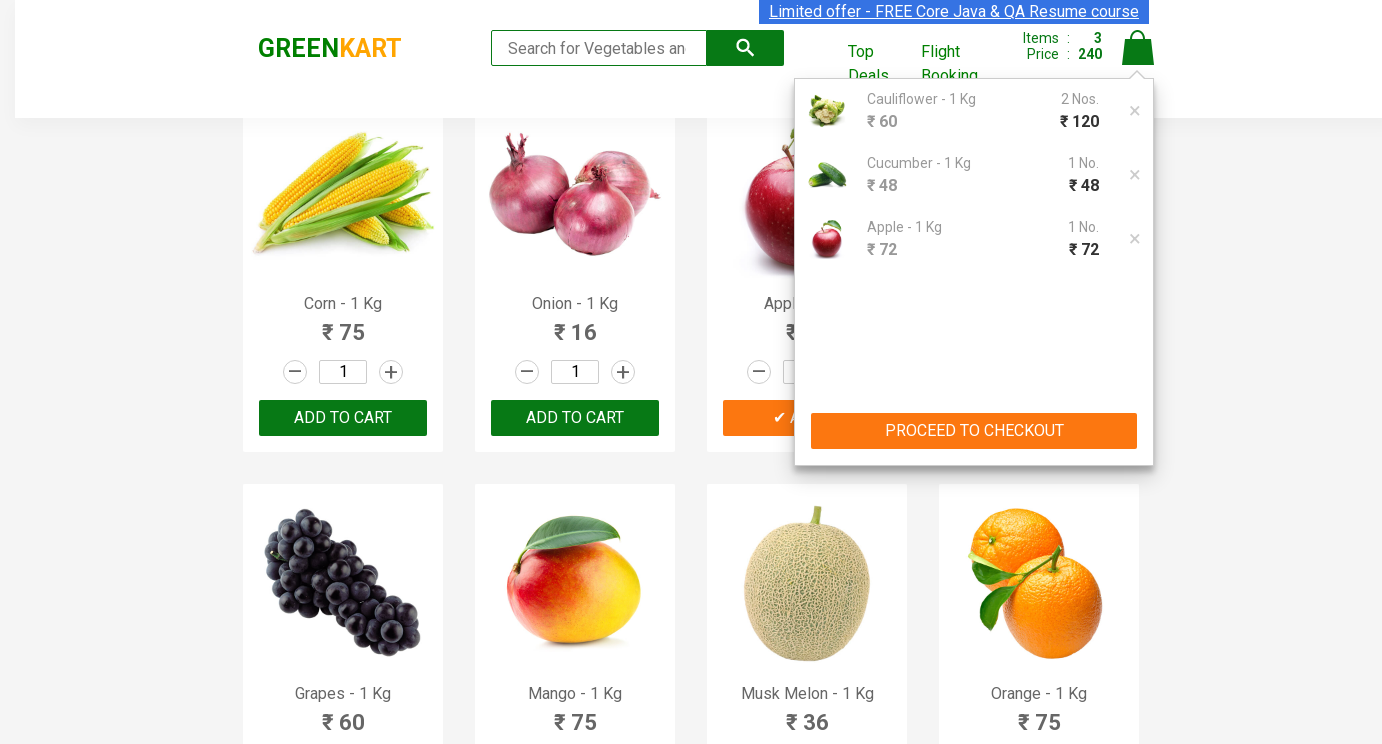

Clicked promo code input field at (962, 406) on .promoCode
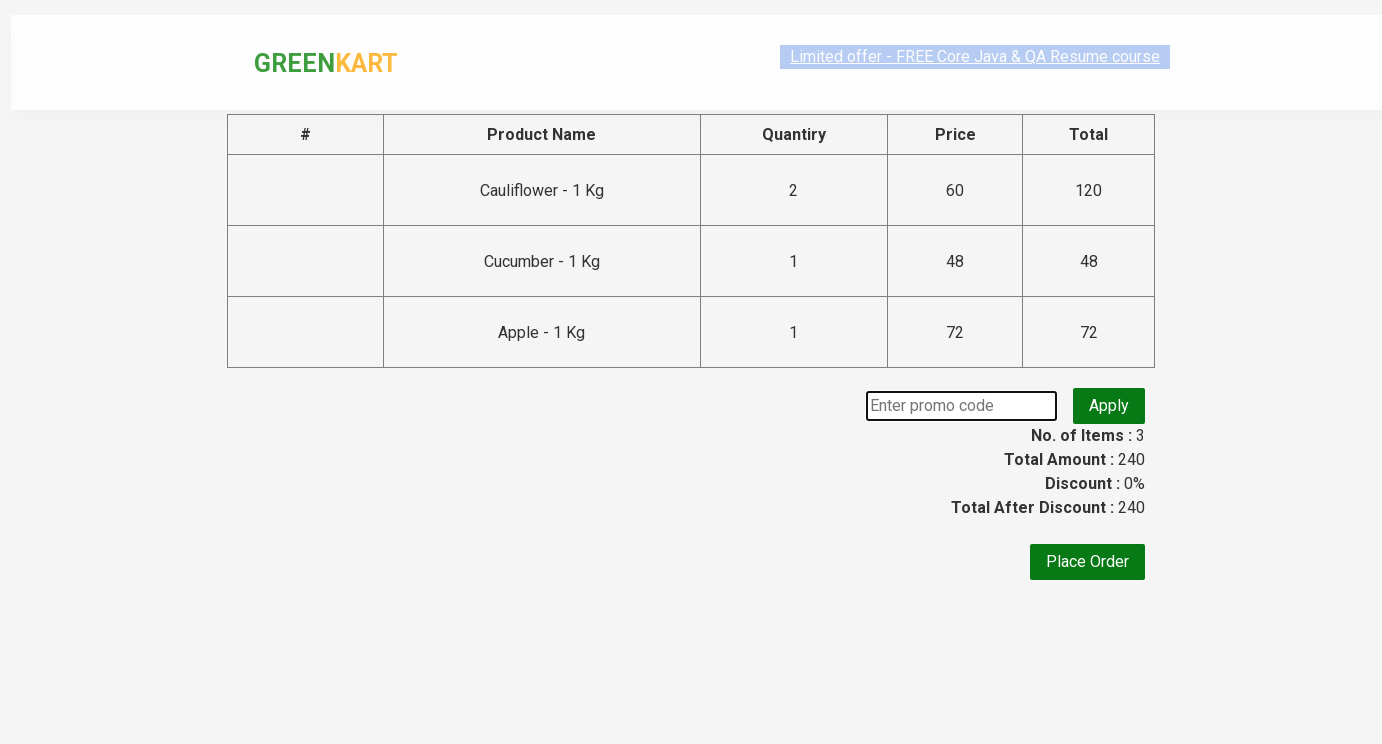

Entered promo code 'ATCS' on .promoCode
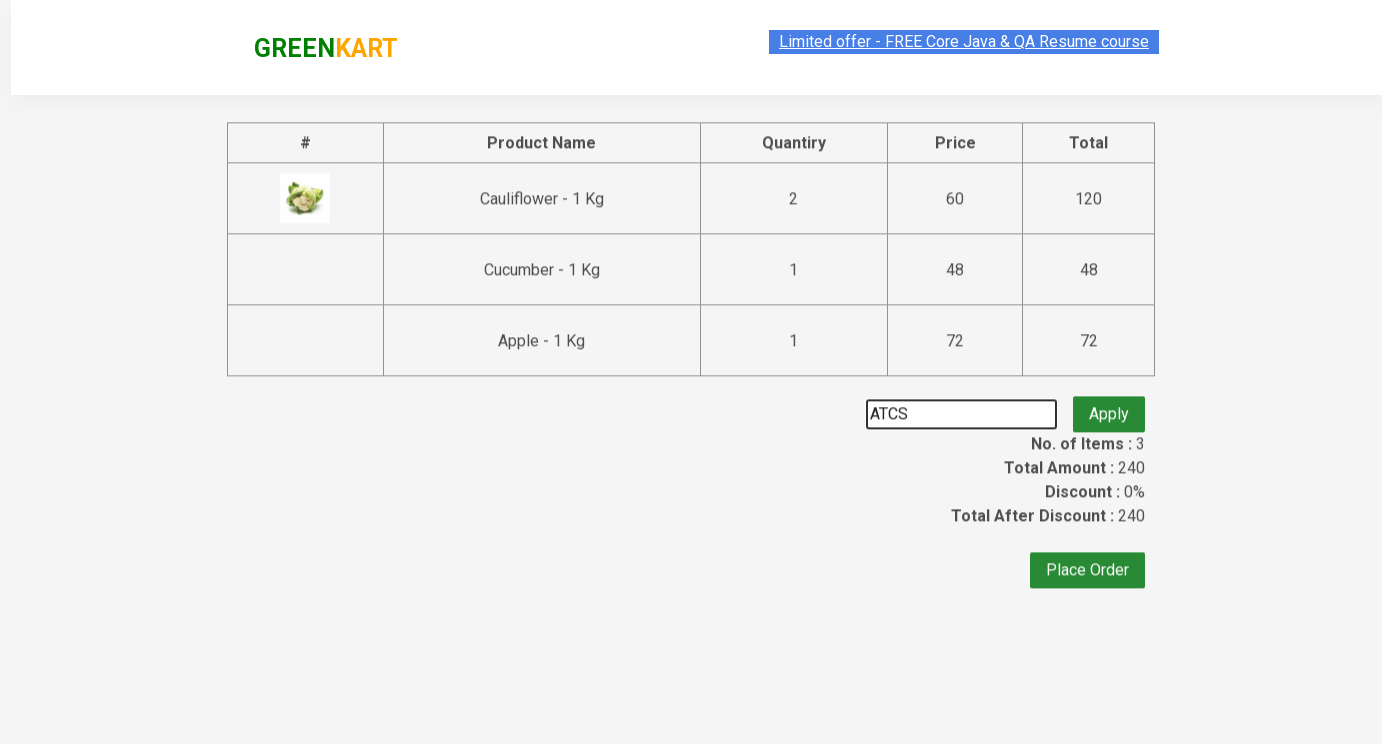

Clicked apply promo code button at (1109, 406) on .promoBtn
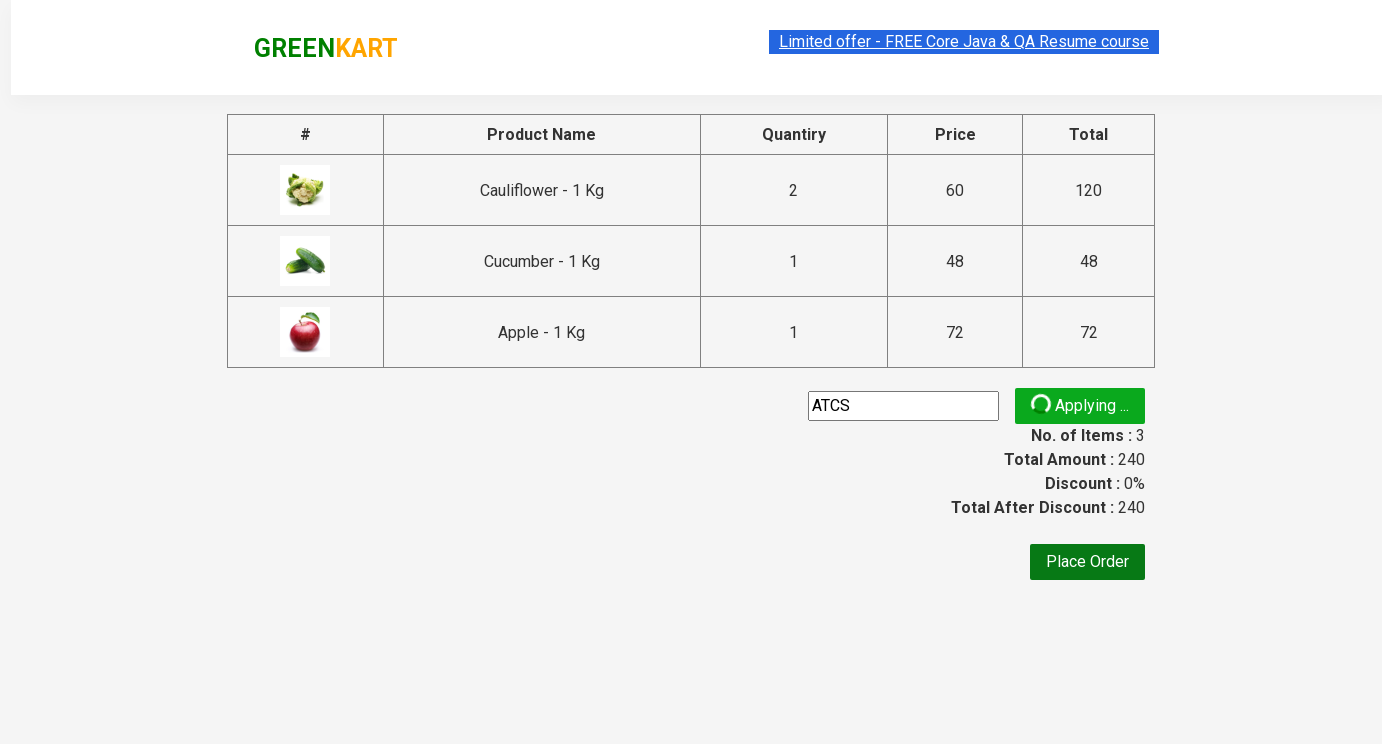

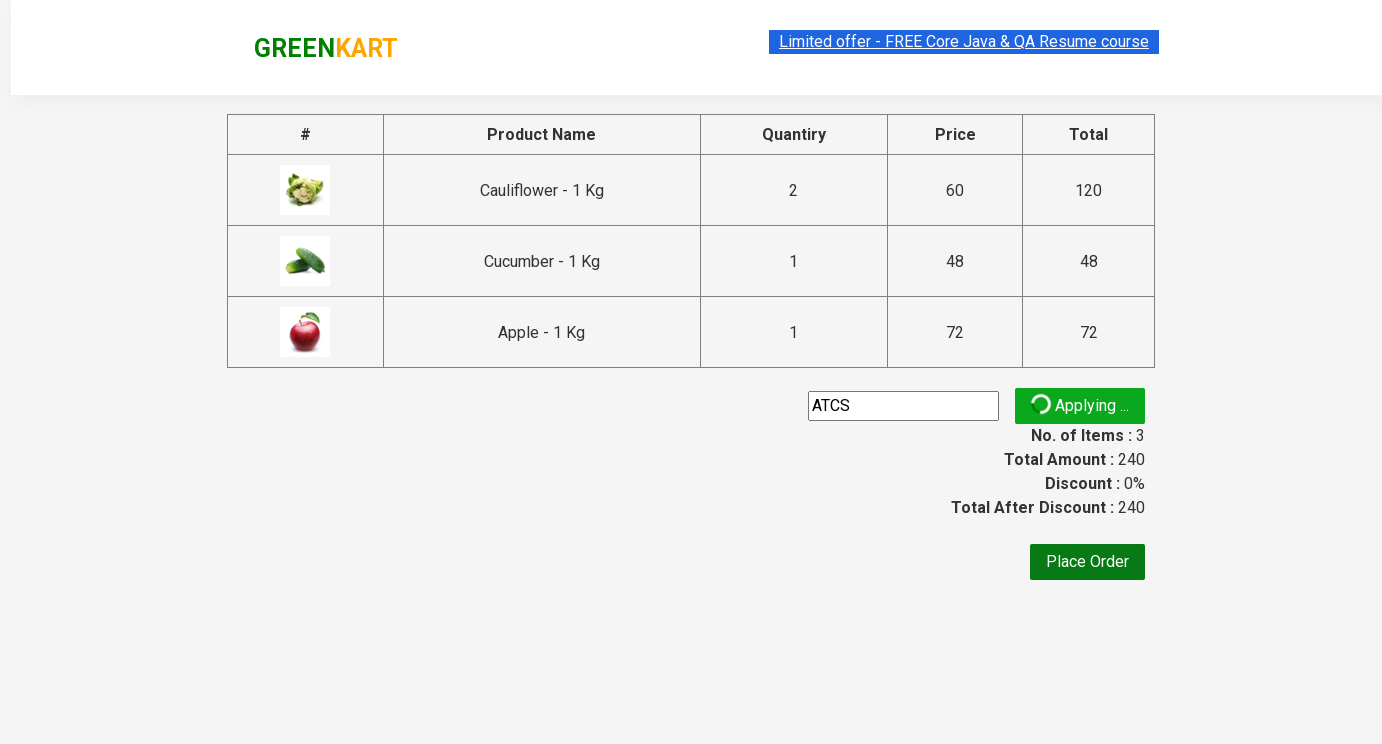